Tests modal dialog functionality by opening a modal, closing it using the close button, reopening it, and then closing it using the OK button

Starting URL: https://formy-project.herokuapp.com/

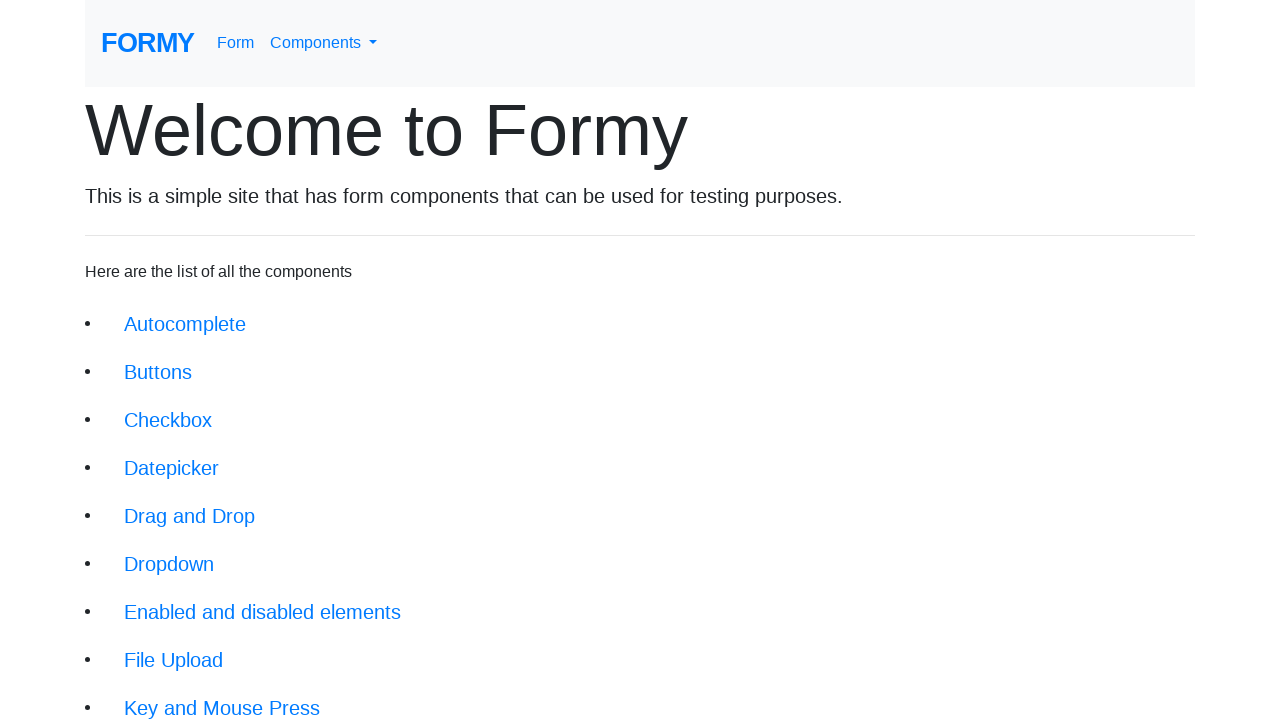

Clicked on Modal link at (151, 504) on xpath=//a[@class='btn btn-lg'][contains(.,'Modal')]
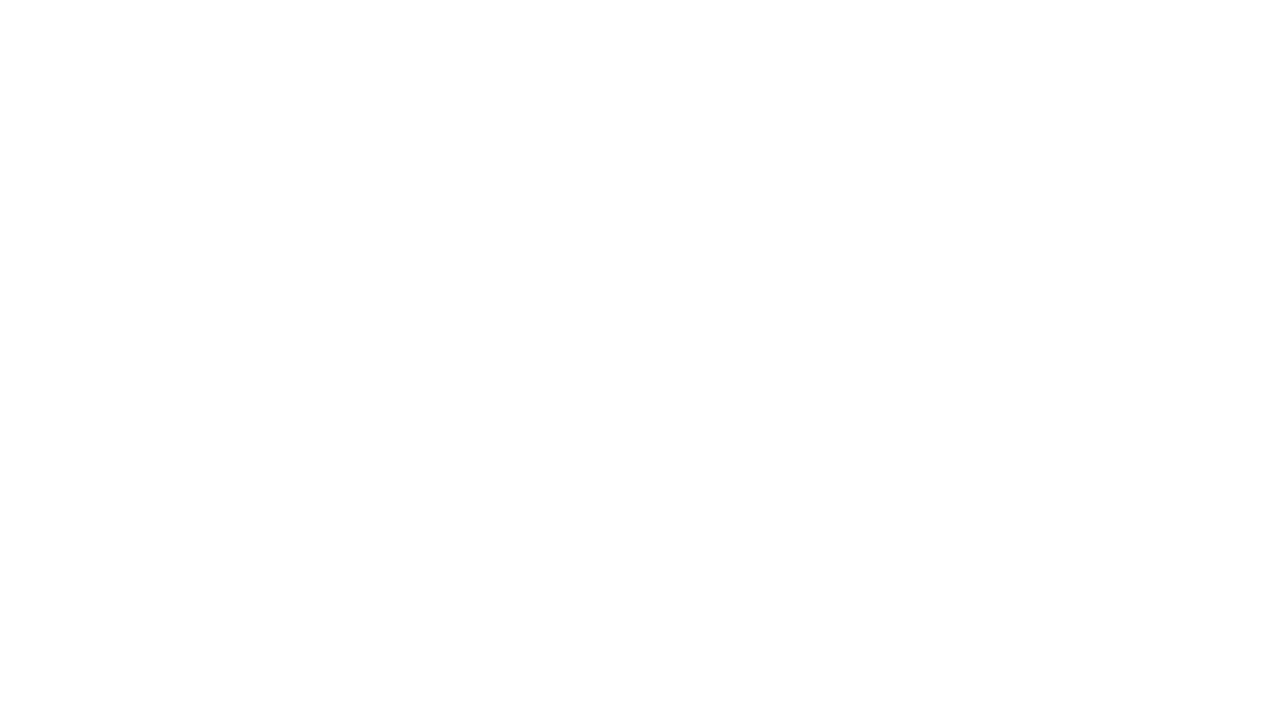

Clicked button to open modal at (142, 186) on xpath=//button[contains(@id,'modal-button')]
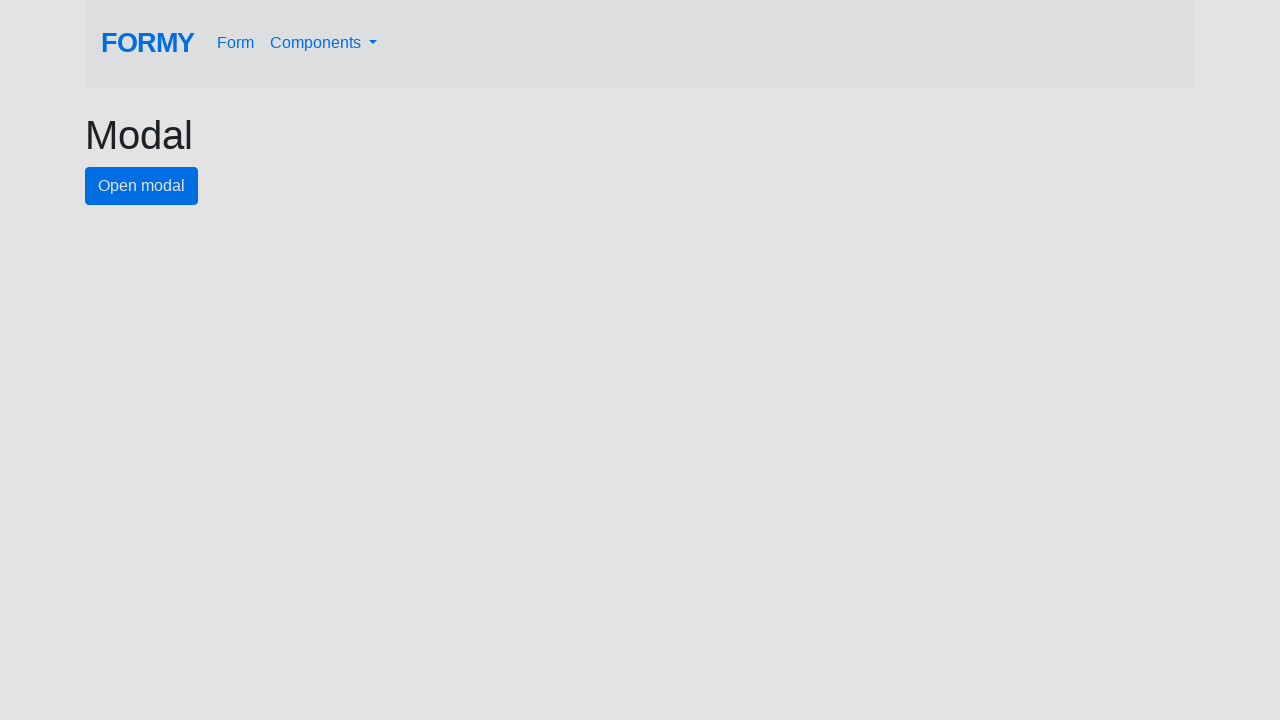

Modal close button became visible
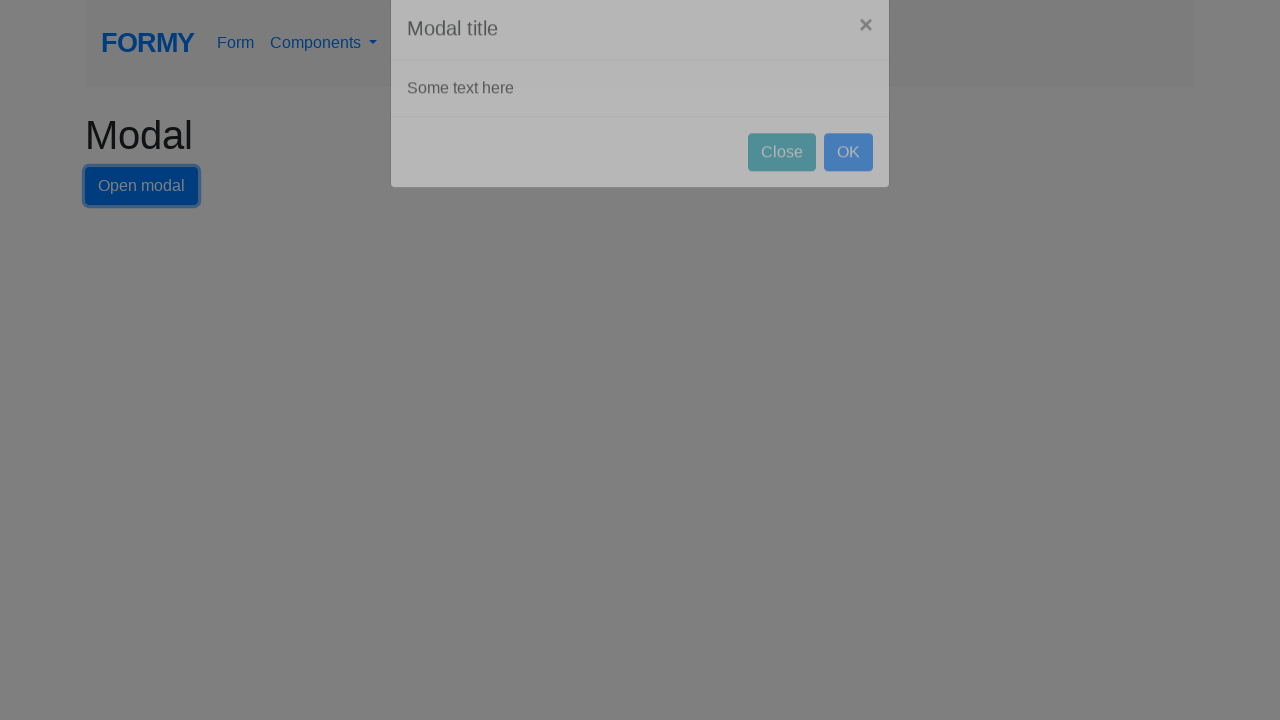

Clicked close button to close modal at (782, 184) on xpath=//button[contains(@id,'close-button')]
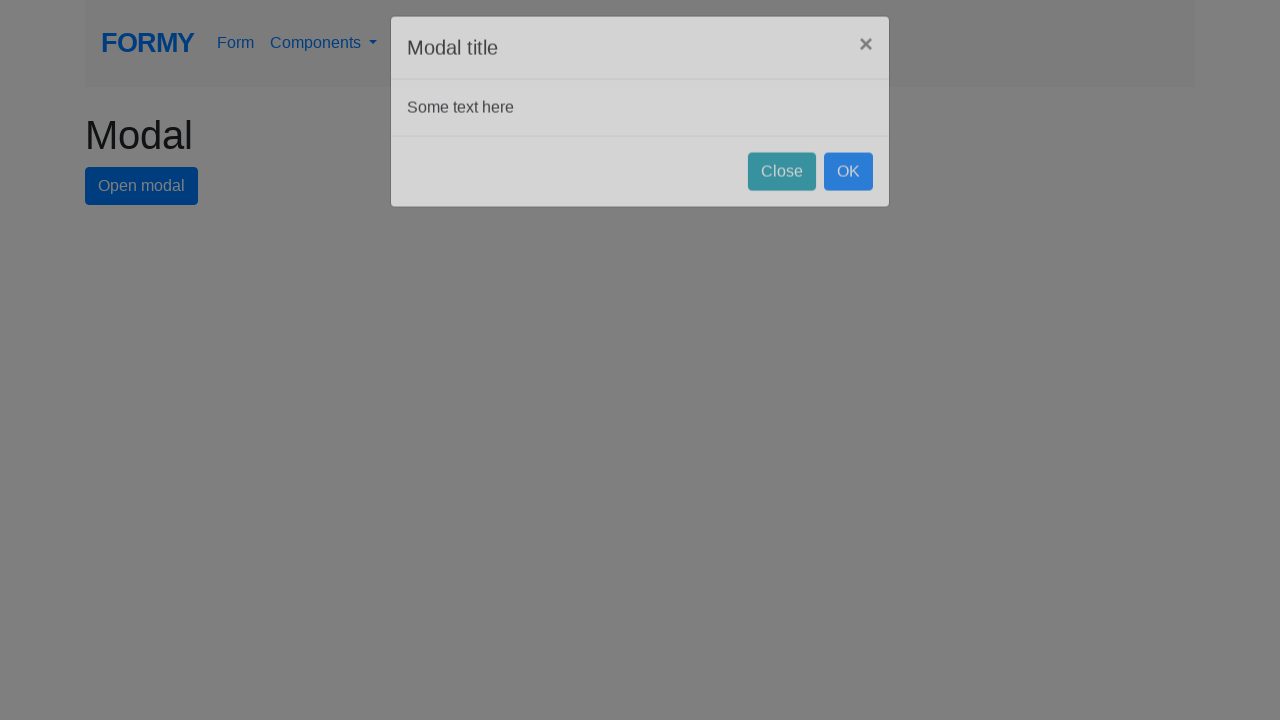

Clicked button to open modal again at (142, 186) on xpath=//button[contains(@id,'modal-button')]
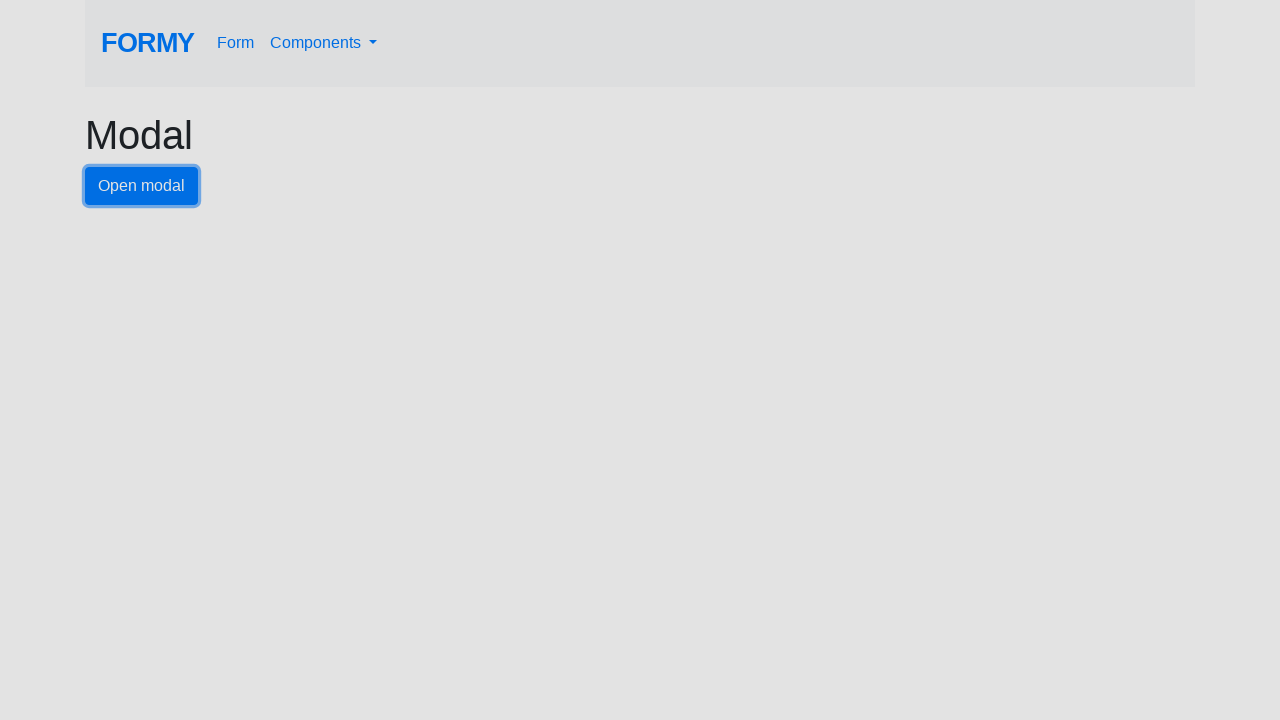

Modal OK button became visible
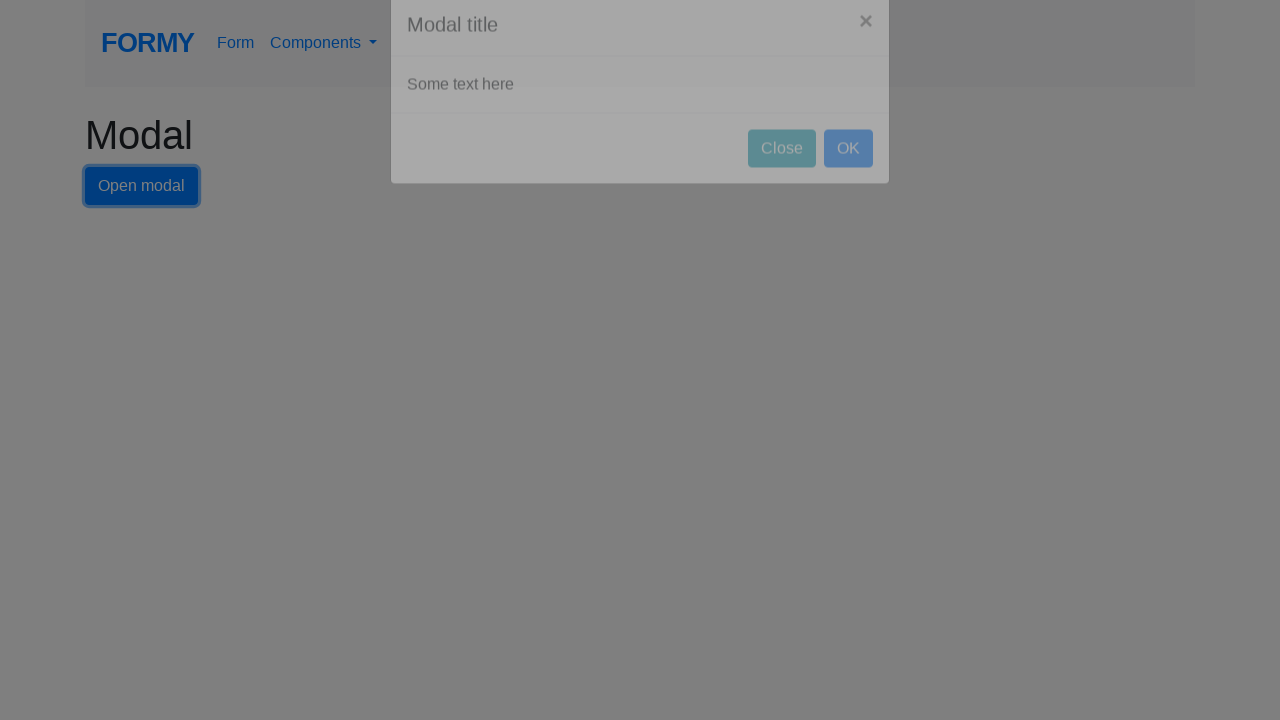

Clicked OK button to close modal at (848, 184) on xpath=//button[contains(@id,'ok-button')]
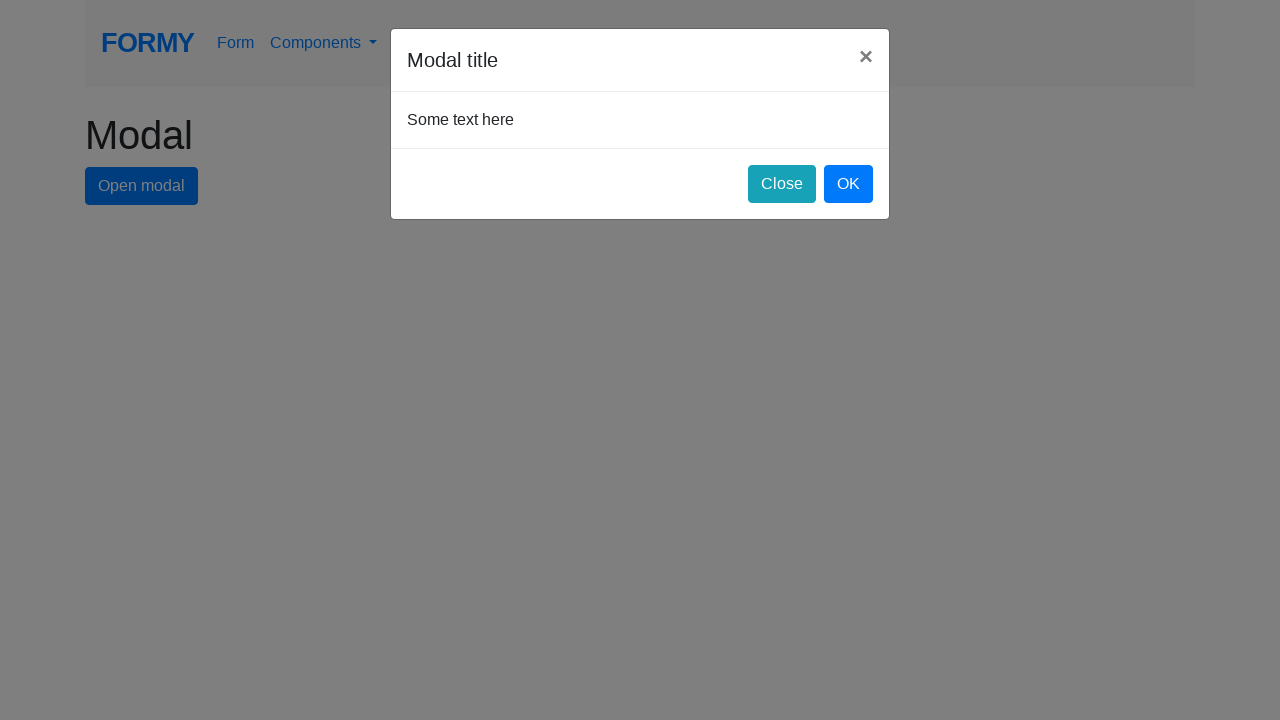

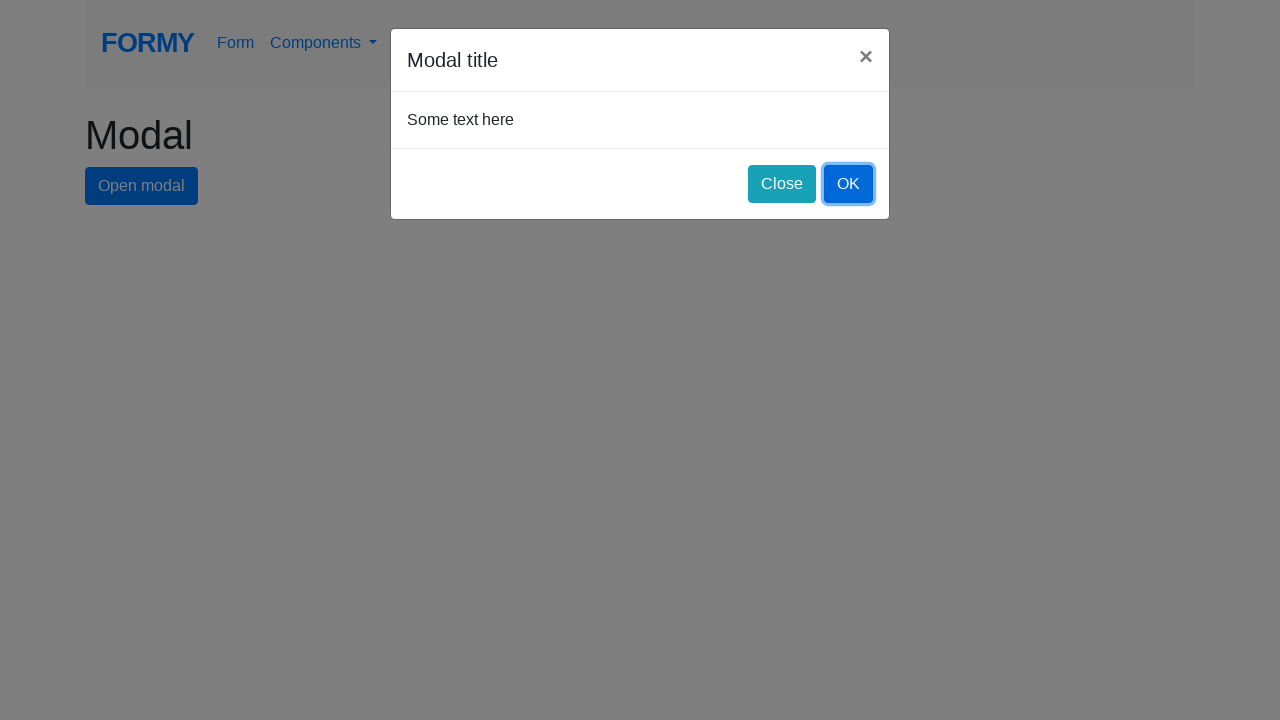